Navigates to a produce offers page and verifies that product listings with names and prices are displayed in a table format

Starting URL: https://rahulshettyacademy.com/seleniumPractise/#/offers

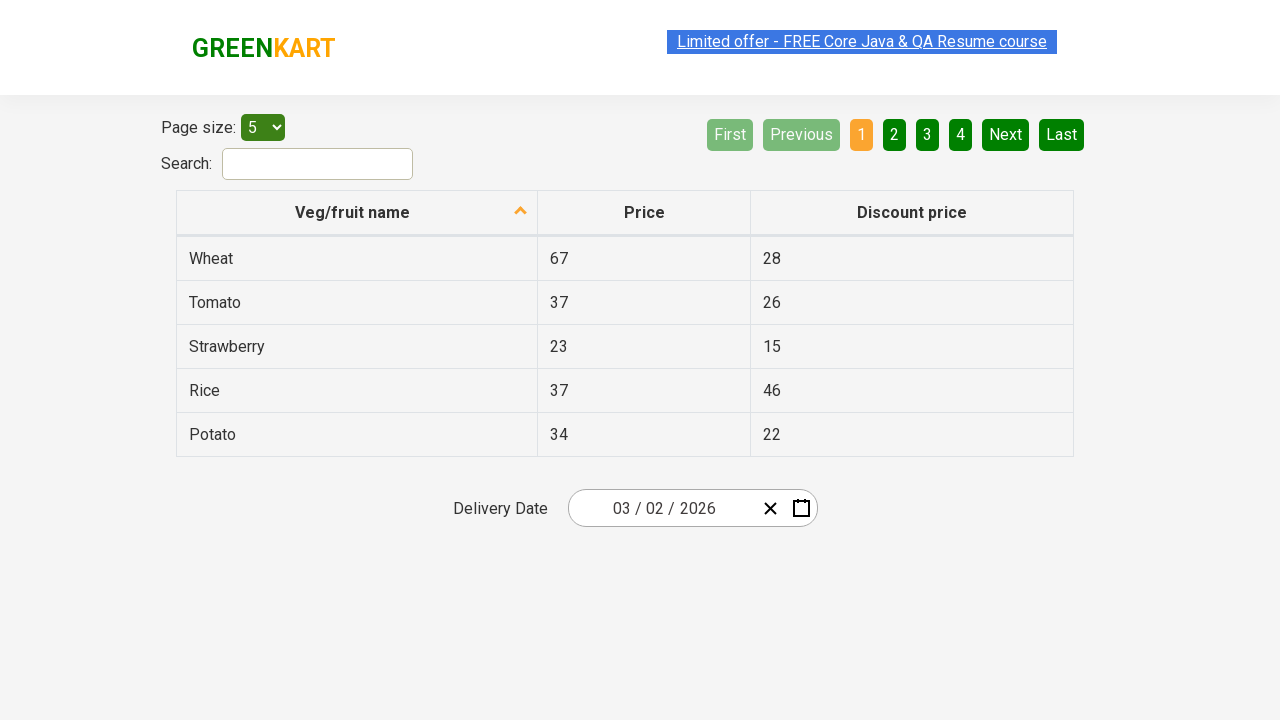

Waited for product listing table cells to load
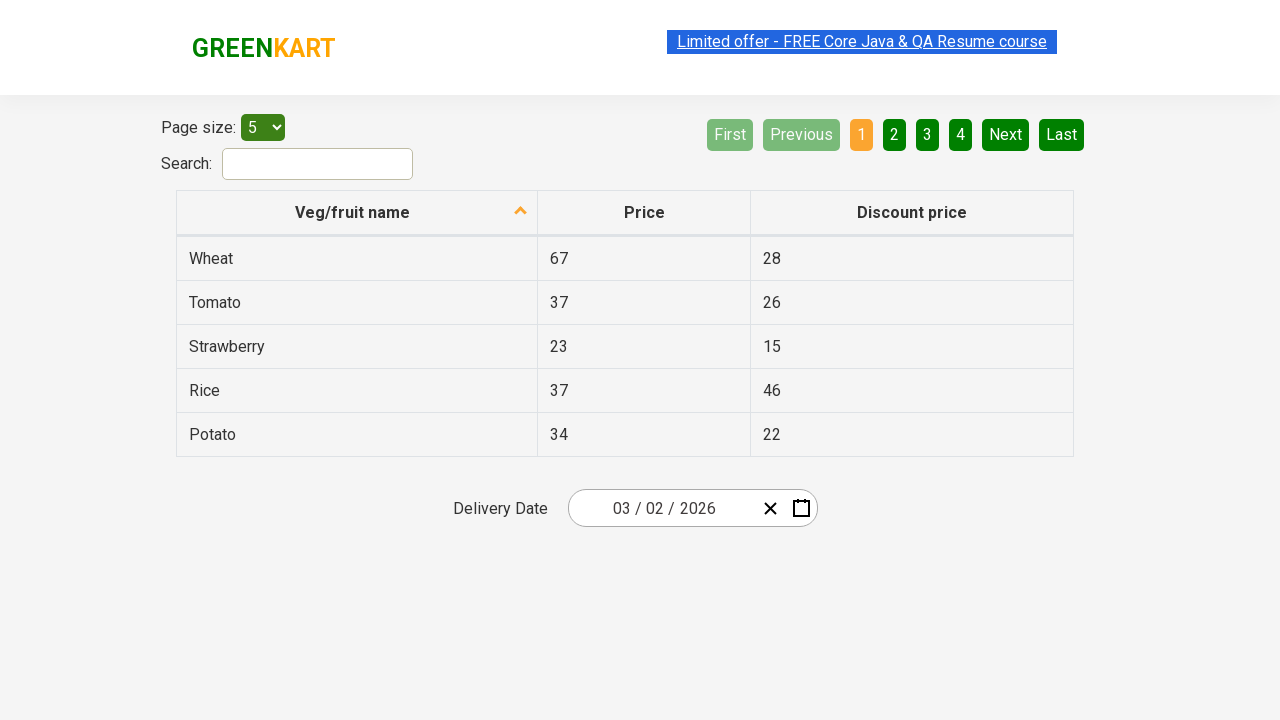

Verified table rows with product information are present
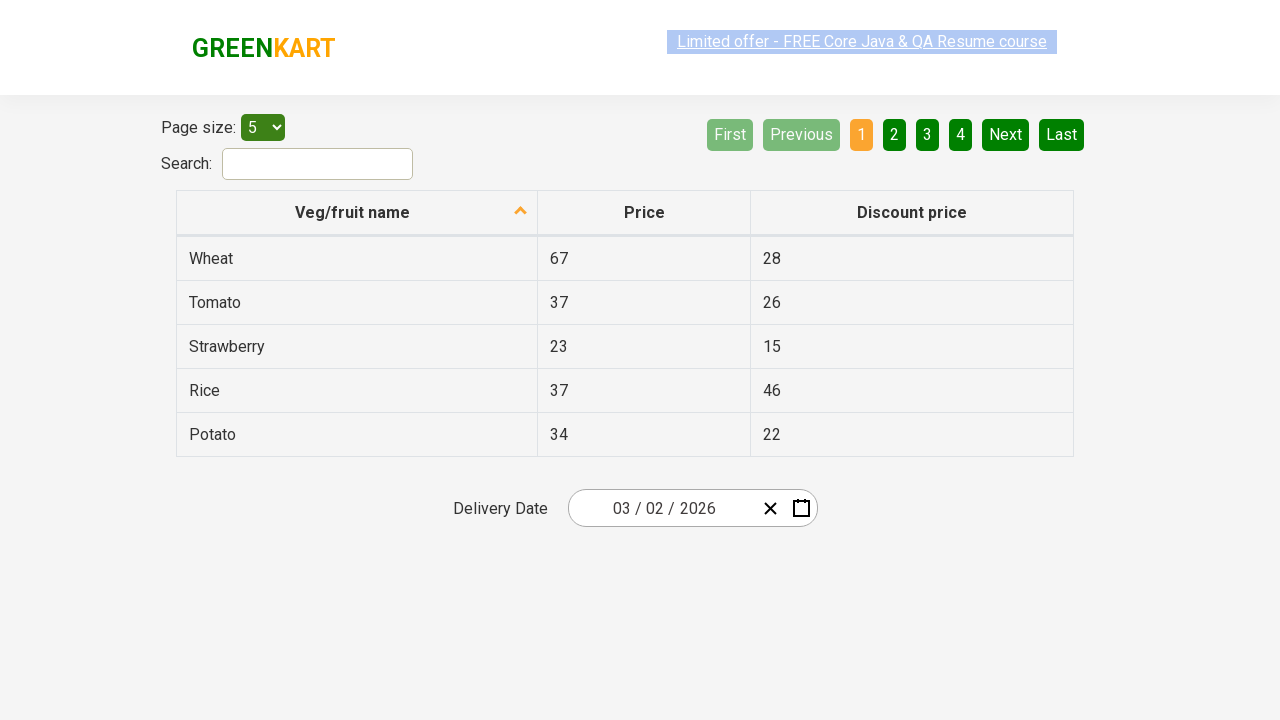

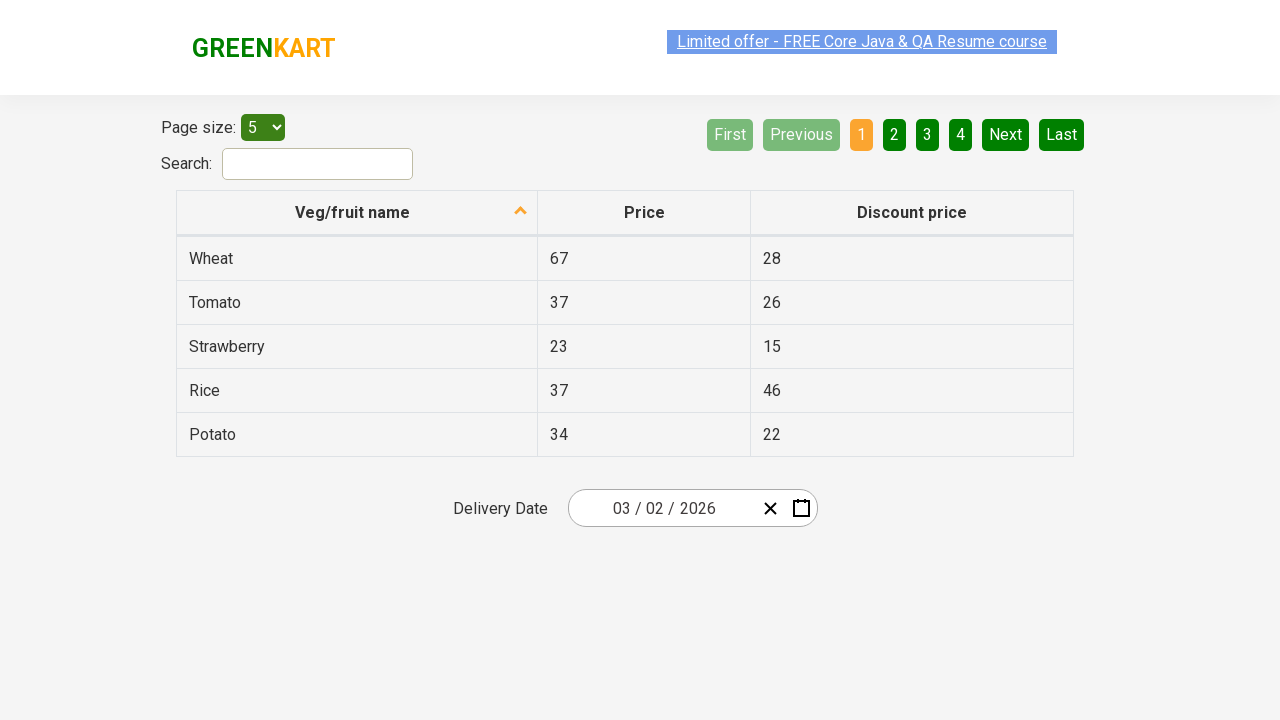